Tests the Checkboxes and Radio page by selecting a checkbox, verifying the result, then selecting a radio button, verifying its result, and returning to the menu.

Starting URL: https://savkk.github.io/selenium-practice/

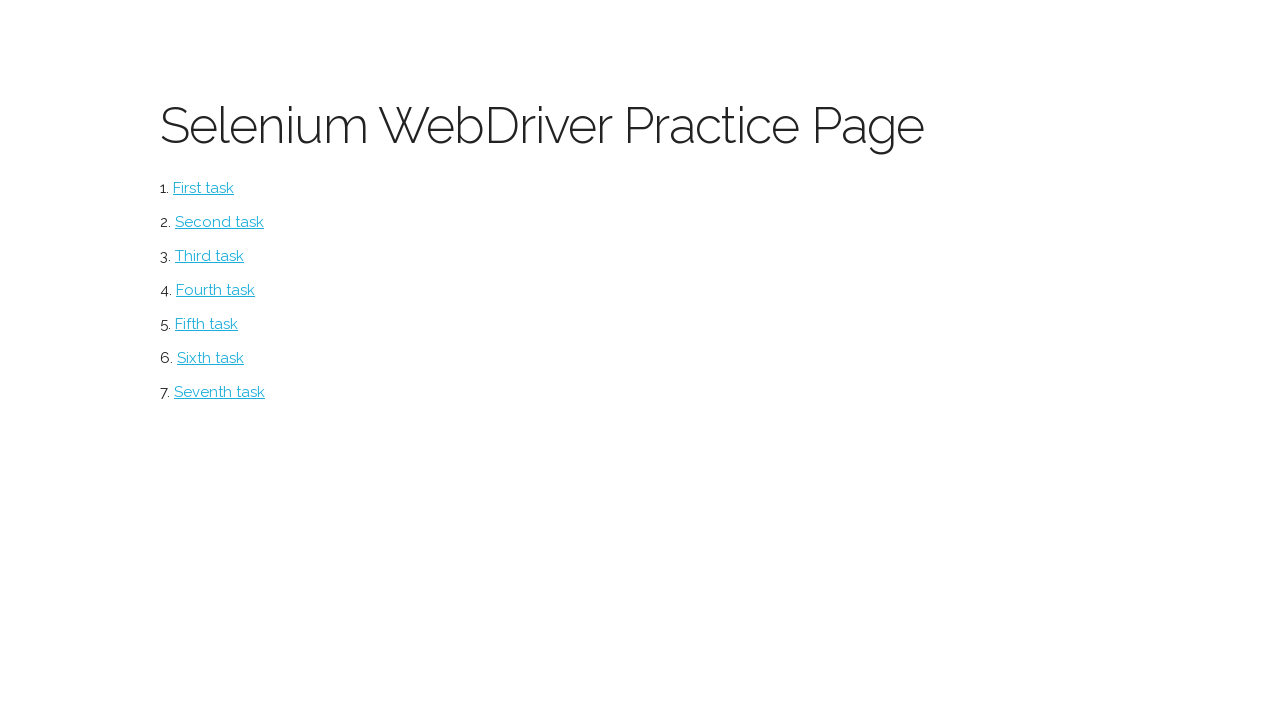

Clicked on the Checkboxes and Radio page link at (220, 222) on #checkbox
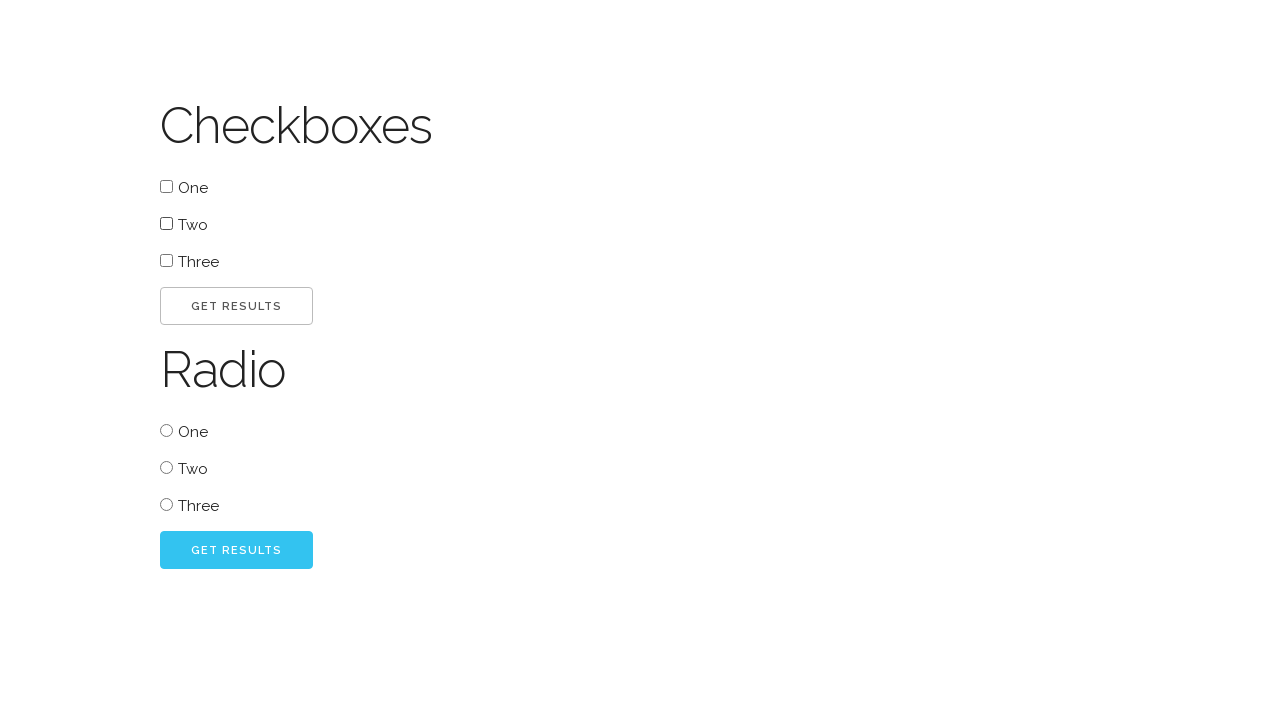

Clicked the first checkbox at (166, 186) on #one
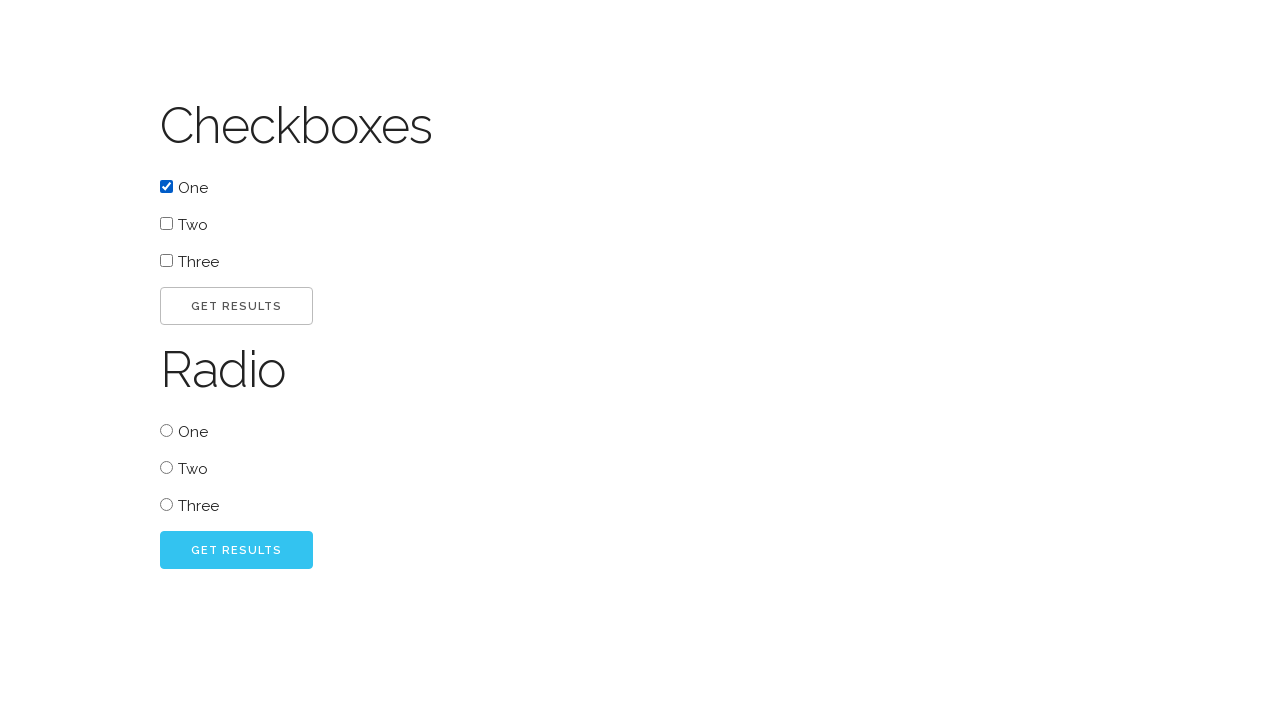

Clicked the result button for checkbox at (236, 306) on #go
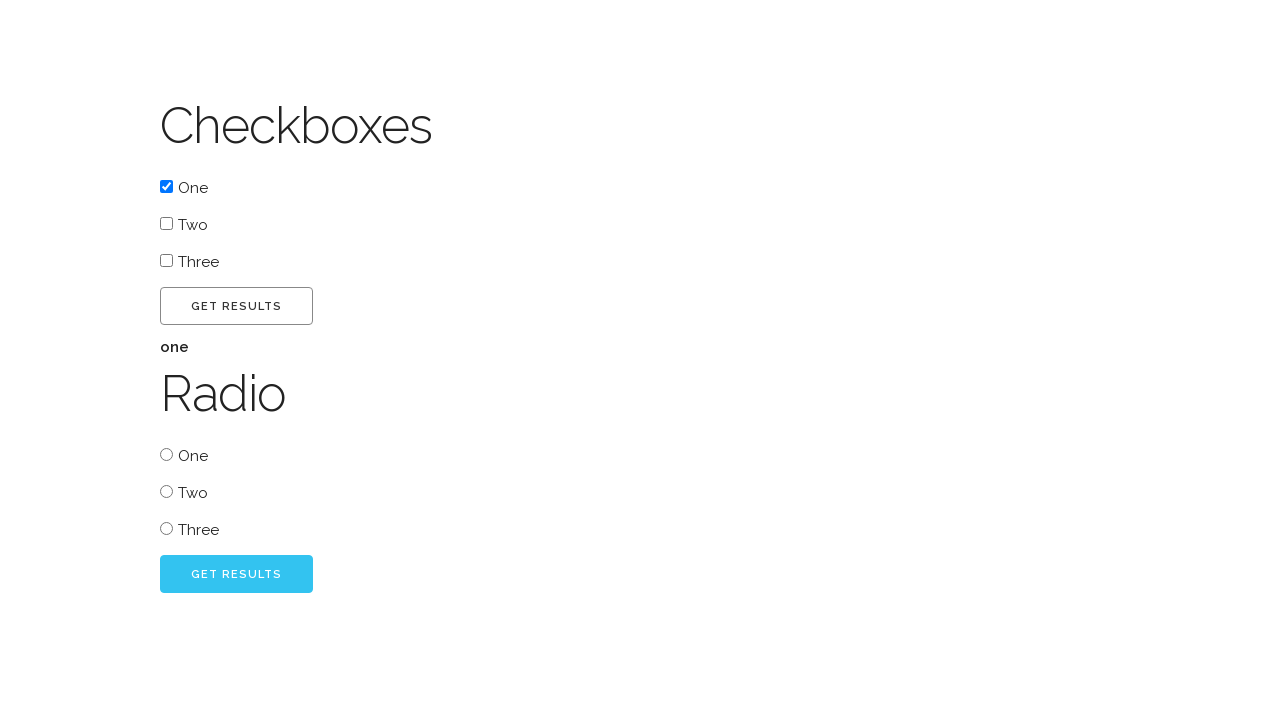

Checkbox result appeared
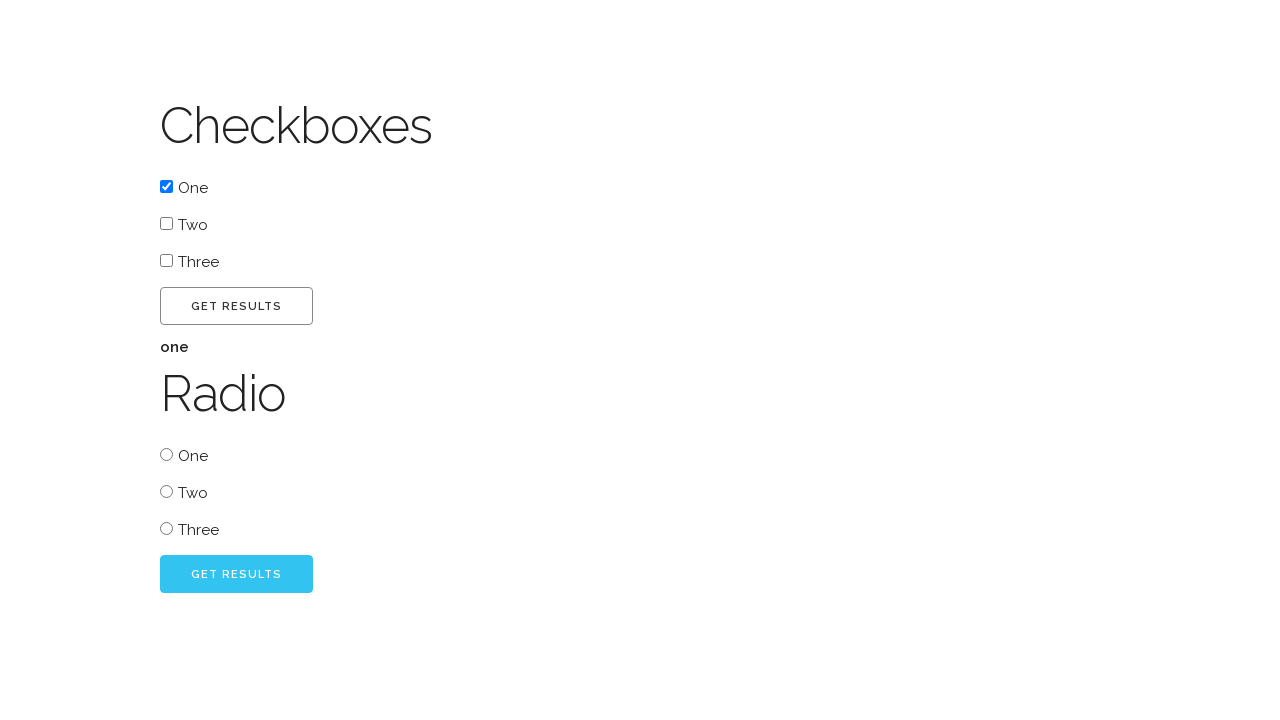

Clicked the first radio button at (166, 454) on #radio_one
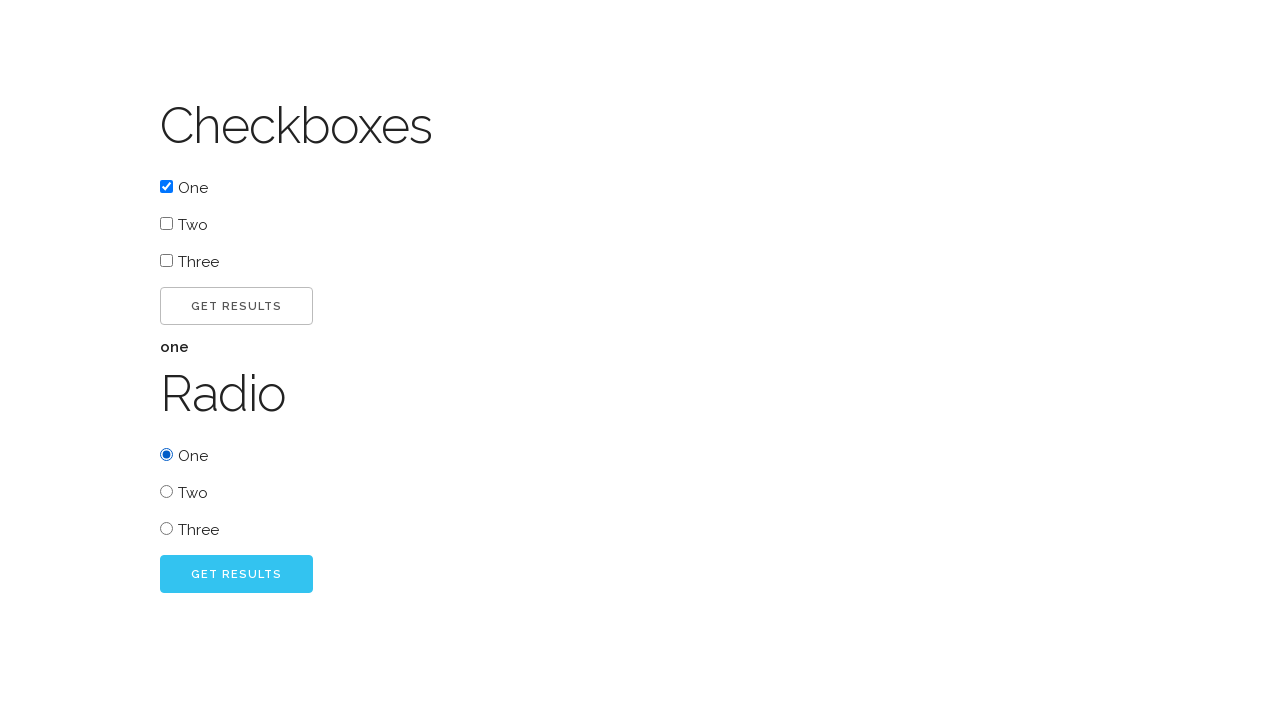

Clicked the result button for radio button at (236, 574) on #radio_go
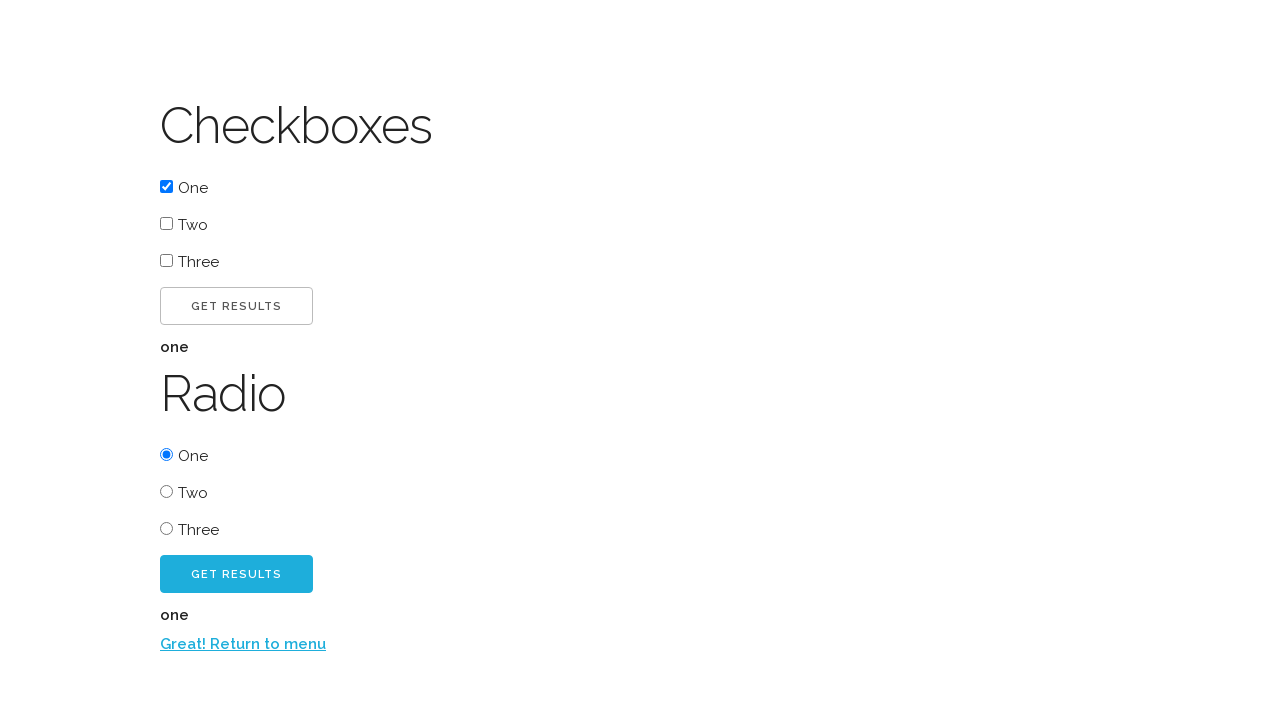

Radio button result appeared
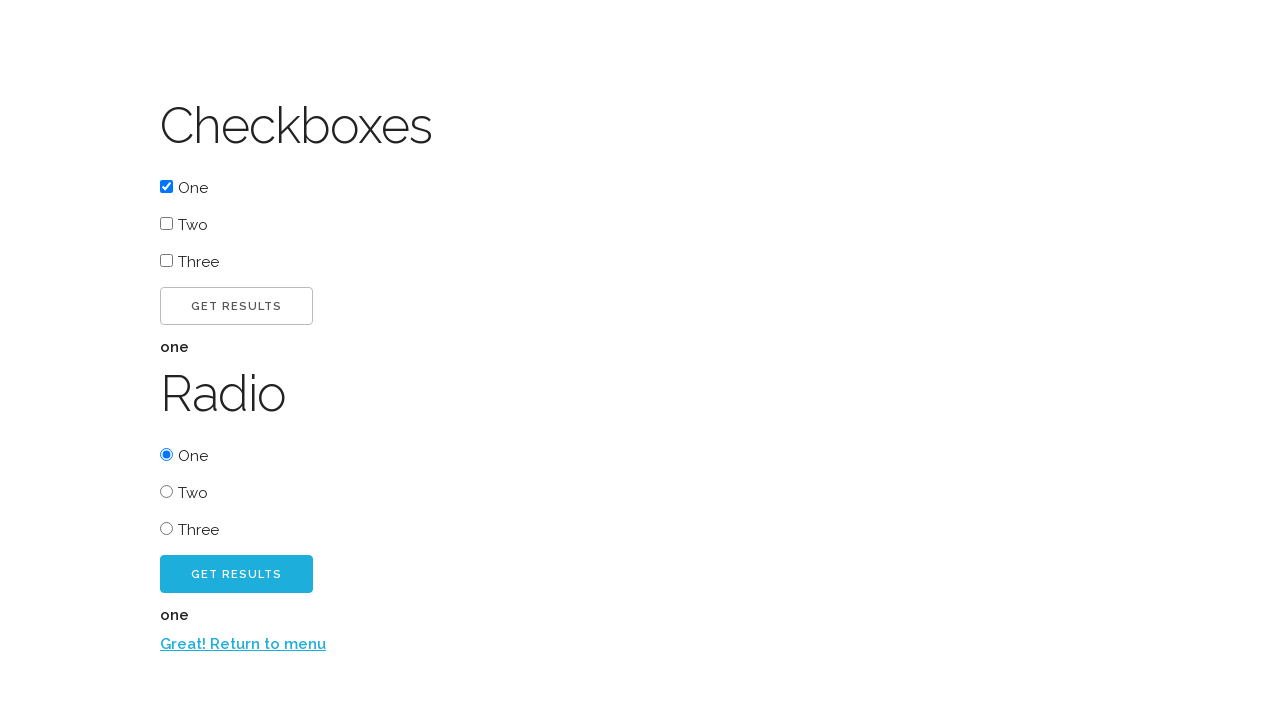

Return to menu link is visible
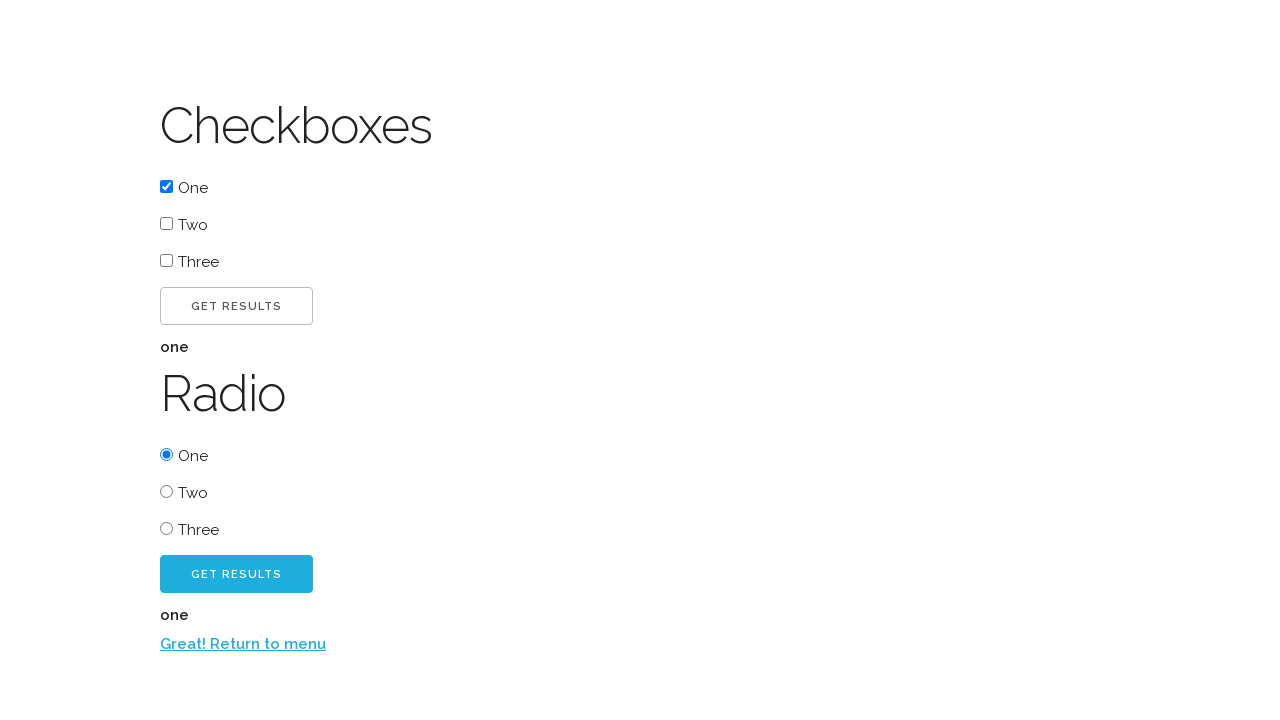

Clicked return to menu link at (243, 644) on xpath=//label//a
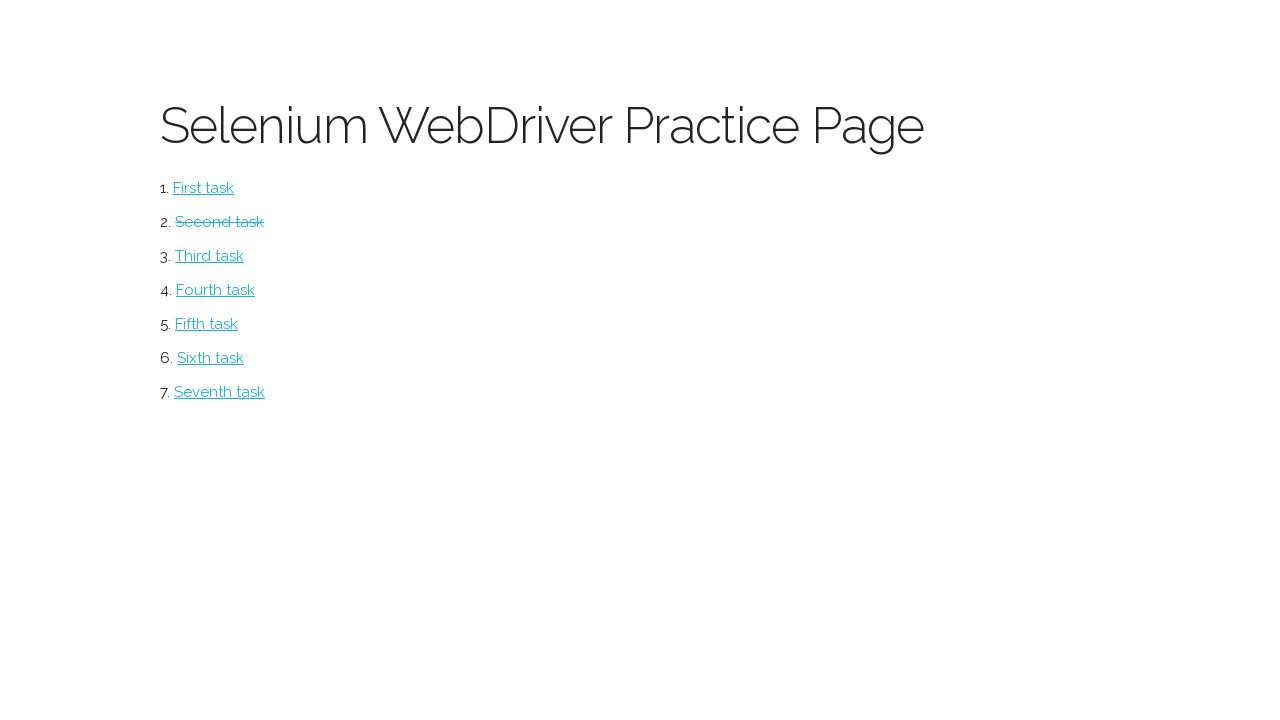

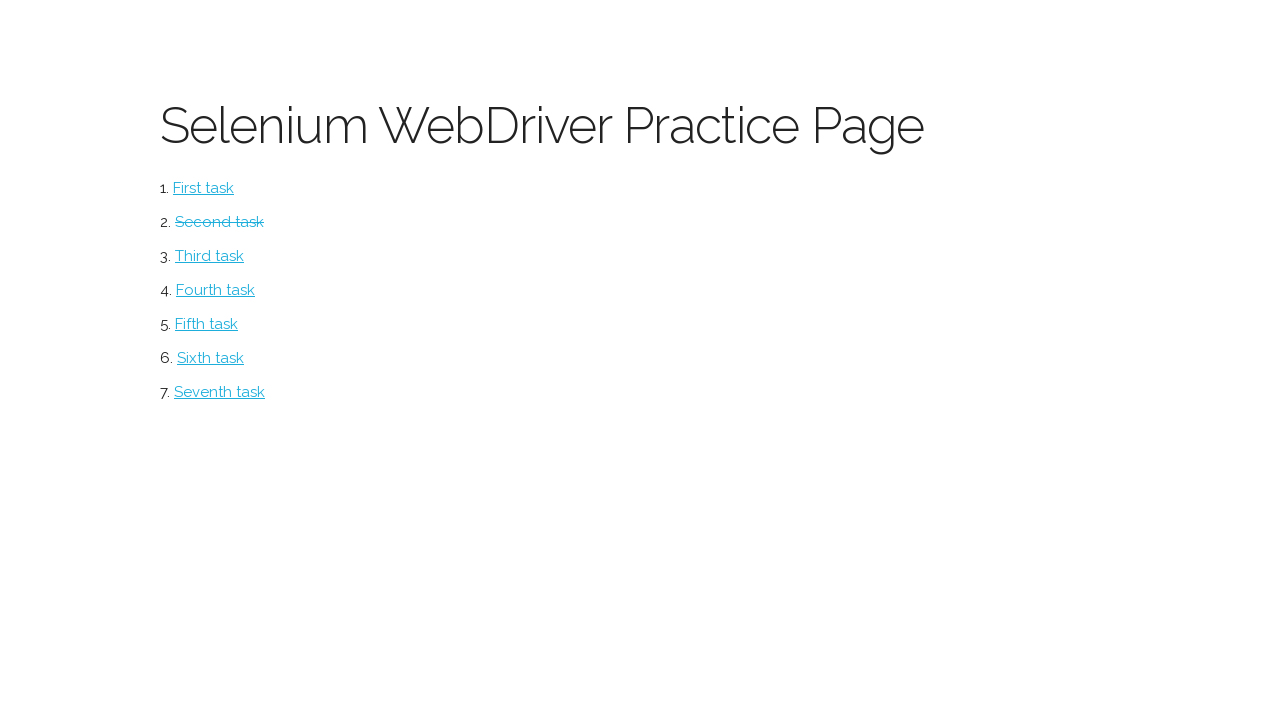